Tests the server request form on a VPN website by scrolling down, filling in location, email, and message fields, then submitting the form and closing the confirmation dialog

Starting URL: https://symlexvpn.com/country-list/

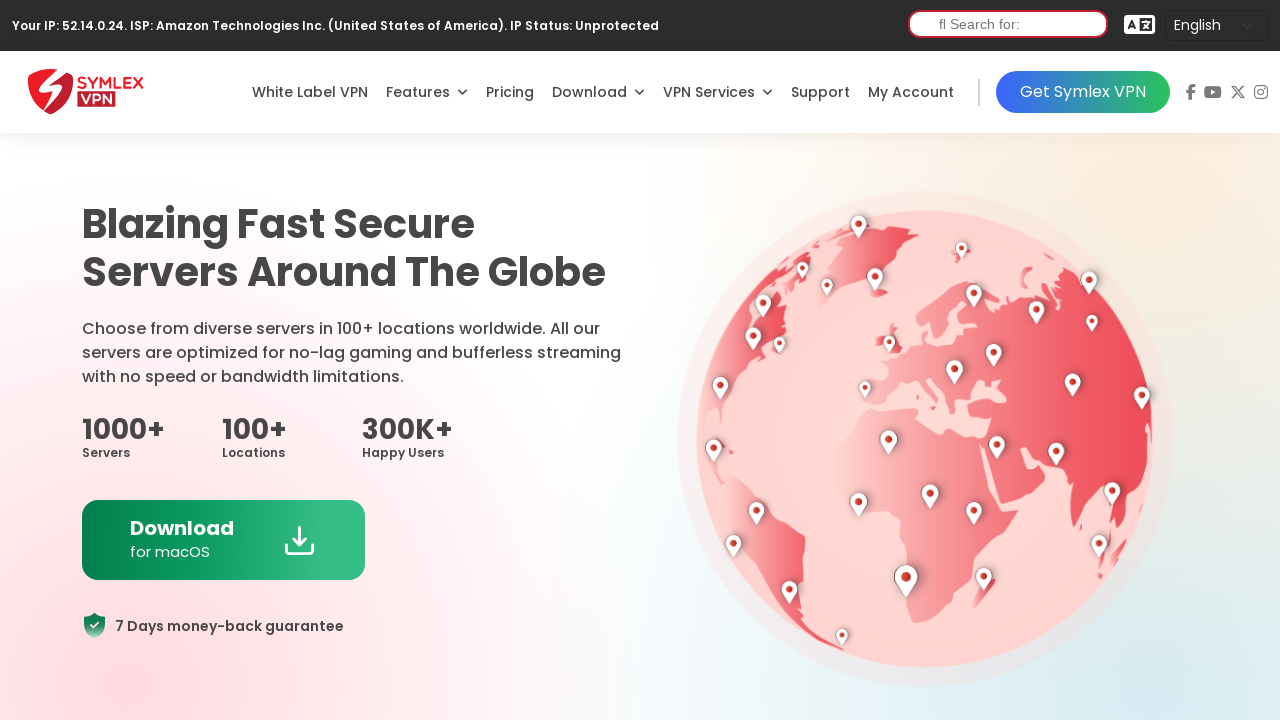

Scrolled down 3000px to reveal server request form
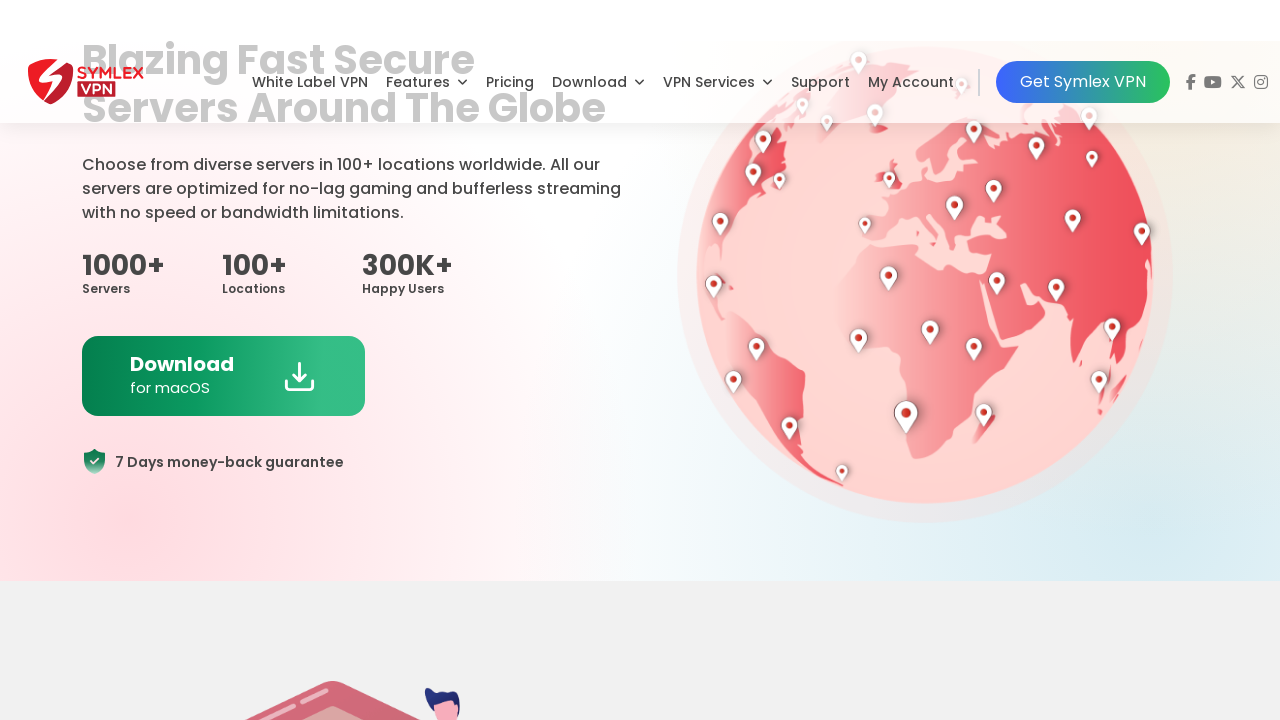

Waited 1000ms for form to be visible
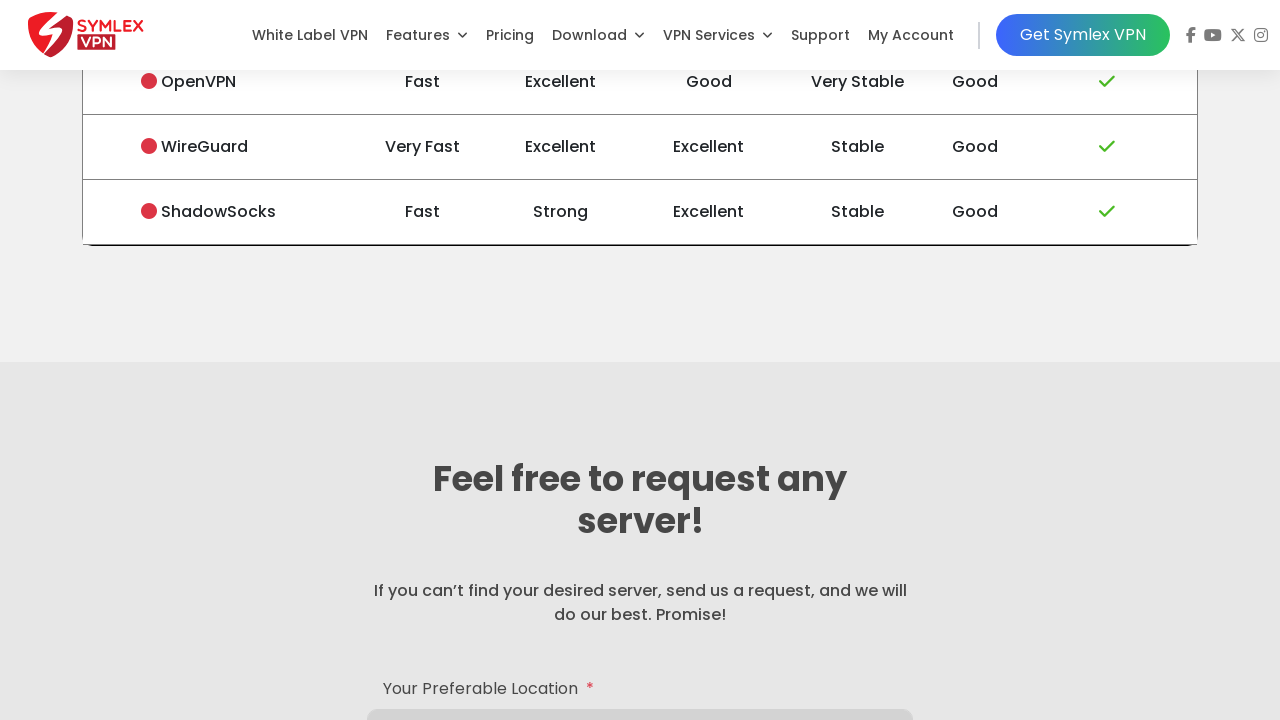

Filled preferable location field with 'indonesia' on section:nth-of-type(4) form div:nth-of-type(1) input:nth-of-type(1)
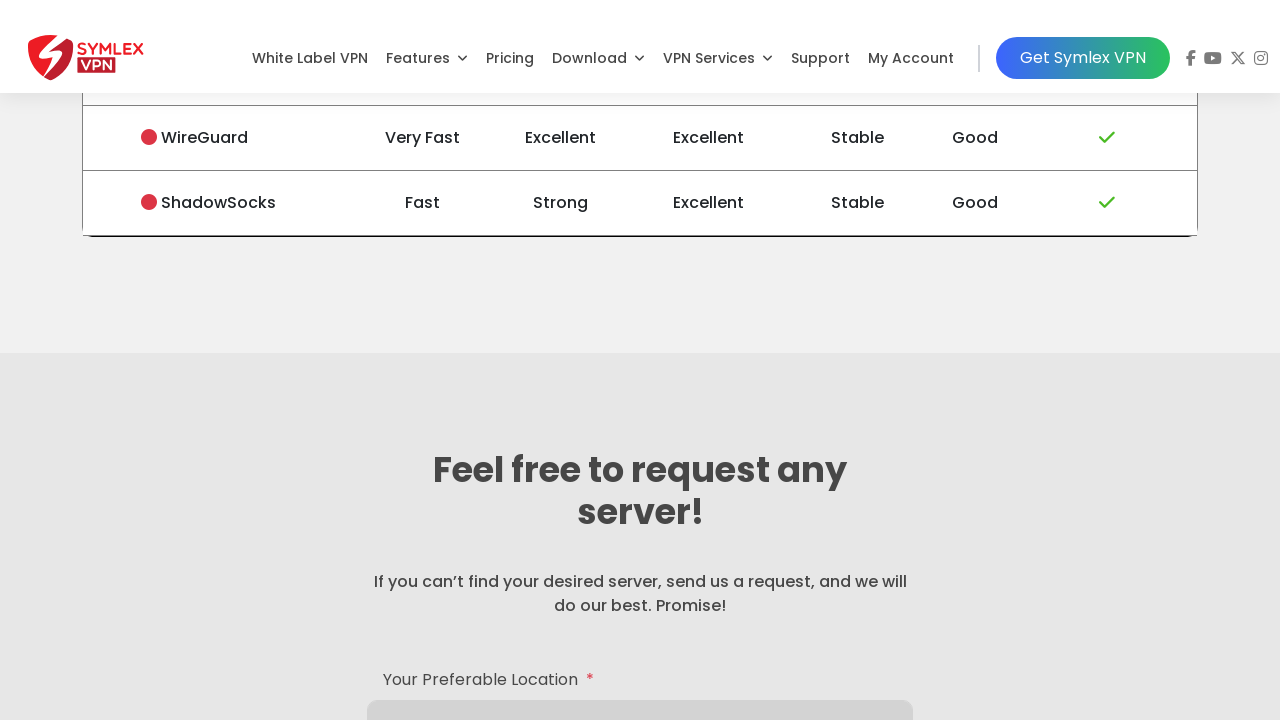

Filled email field with 'testuser_vpn@example.com' on section:nth-of-type(4) form div:nth-of-type(2) input
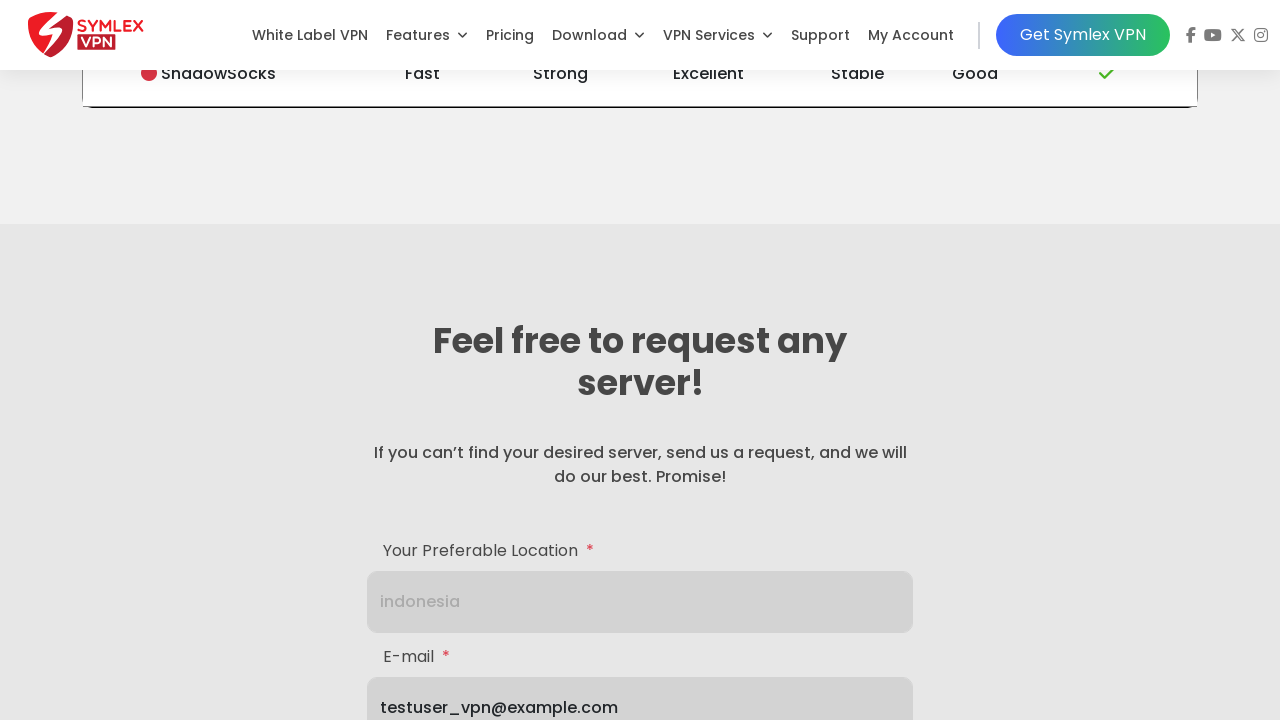

Filled message field with 'automation testing purpose' on section:nth-of-type(4) form div:nth-of-type(3) input
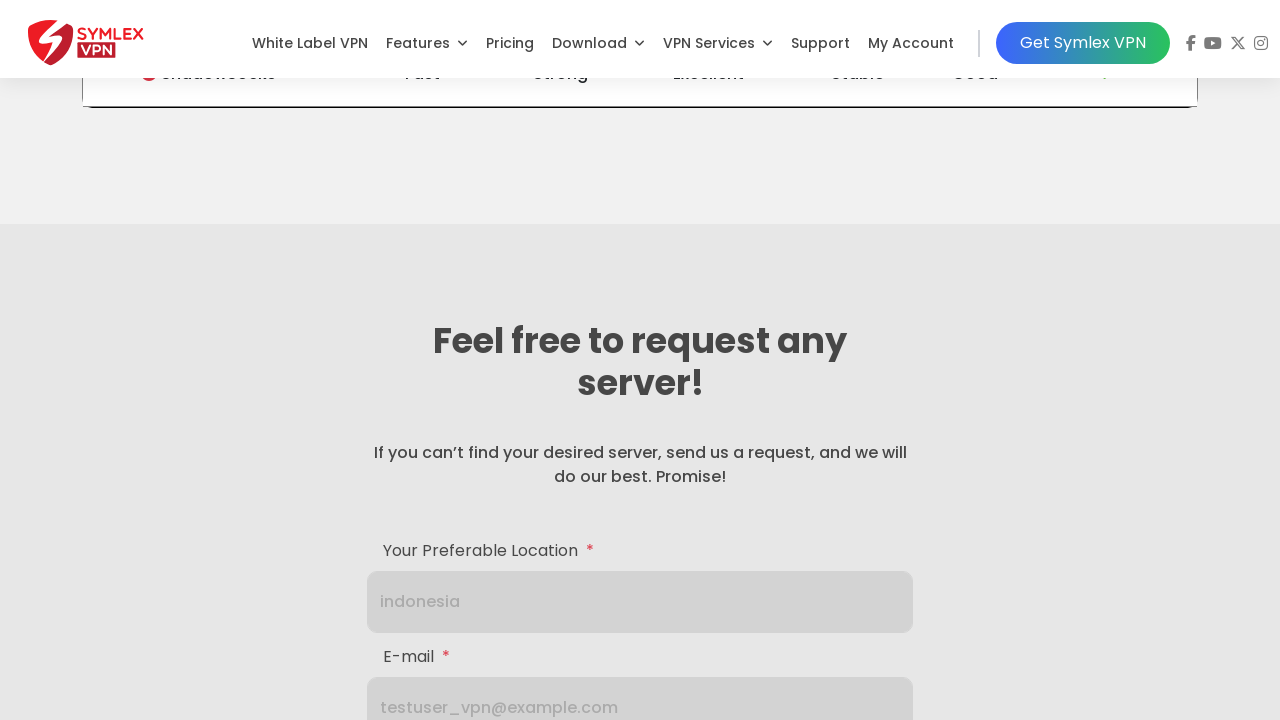

Clicked the form submit button at (640, 405) on section:nth-of-type(4) form div:nth-of-type(4) button:nth-of-type(1)
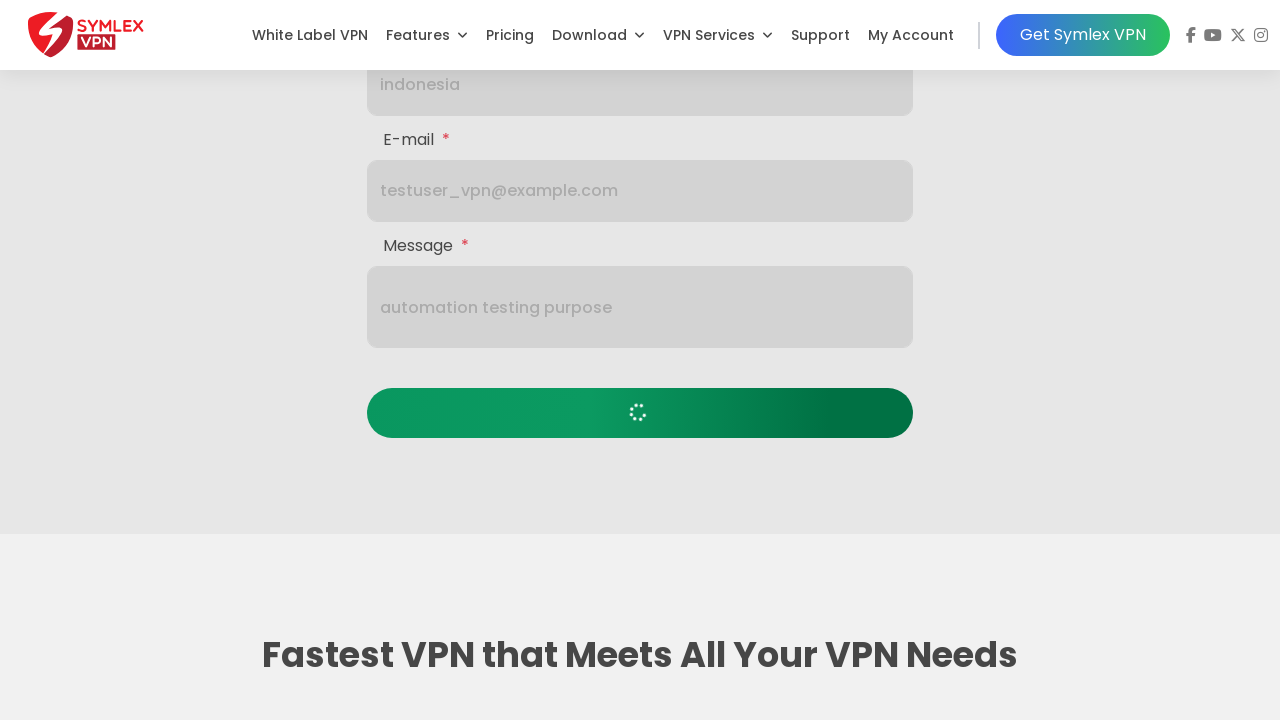

Waited 1500ms for confirmation dialog to appear
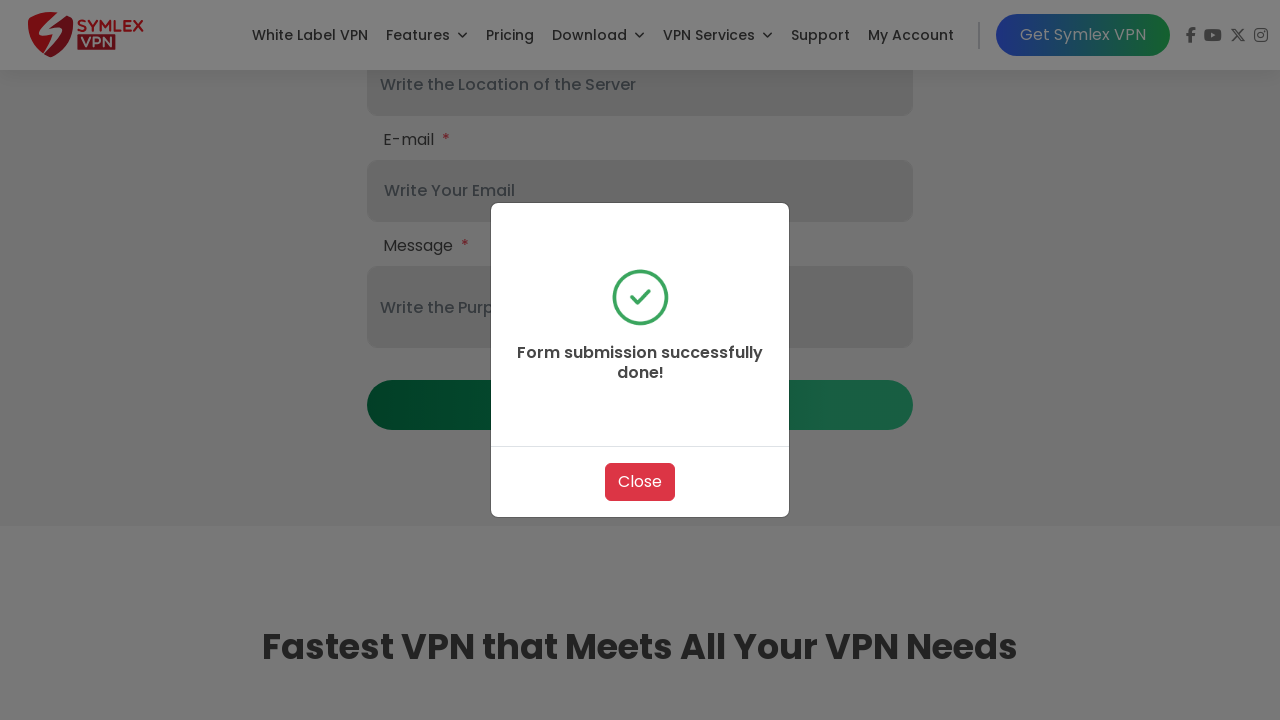

Closed confirmation dialog by clicking close button at (640, 482) on section:nth-of-type(4) div:nth-of-type(2) div div div:nth-of-type(2) button
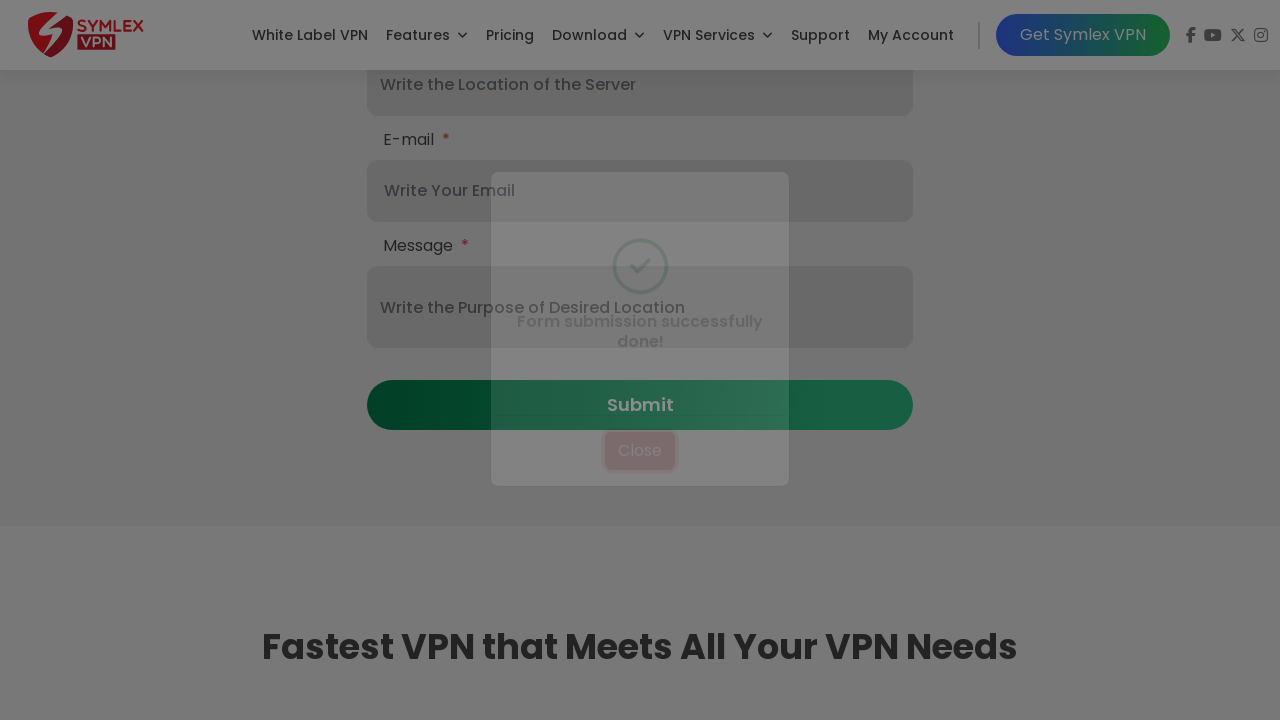

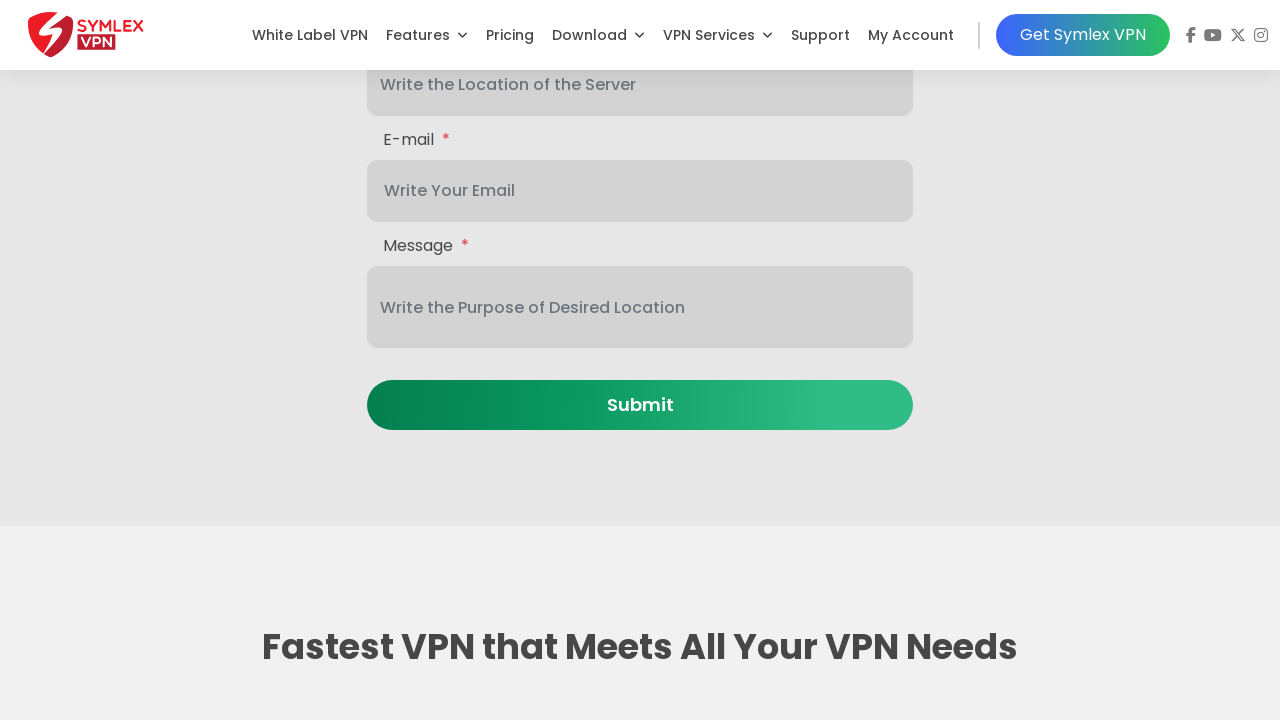